Tests JavaScript alert handling by clicking a button that triggers an alert, accepting the alert, and verifying the result message is displayed on the page.

Starting URL: http://the-internet.herokuapp.com/javascript_alerts

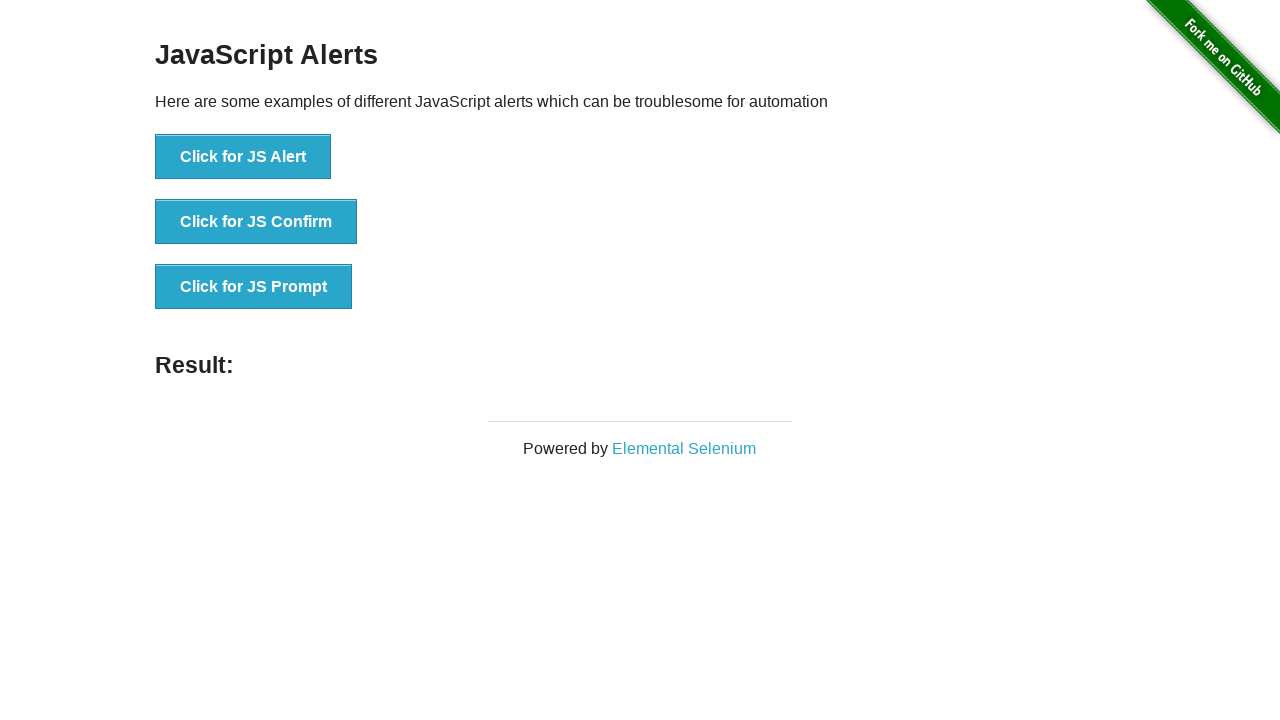

Clicked the first alert button at (243, 157) on ul > li:nth-child(1) > button
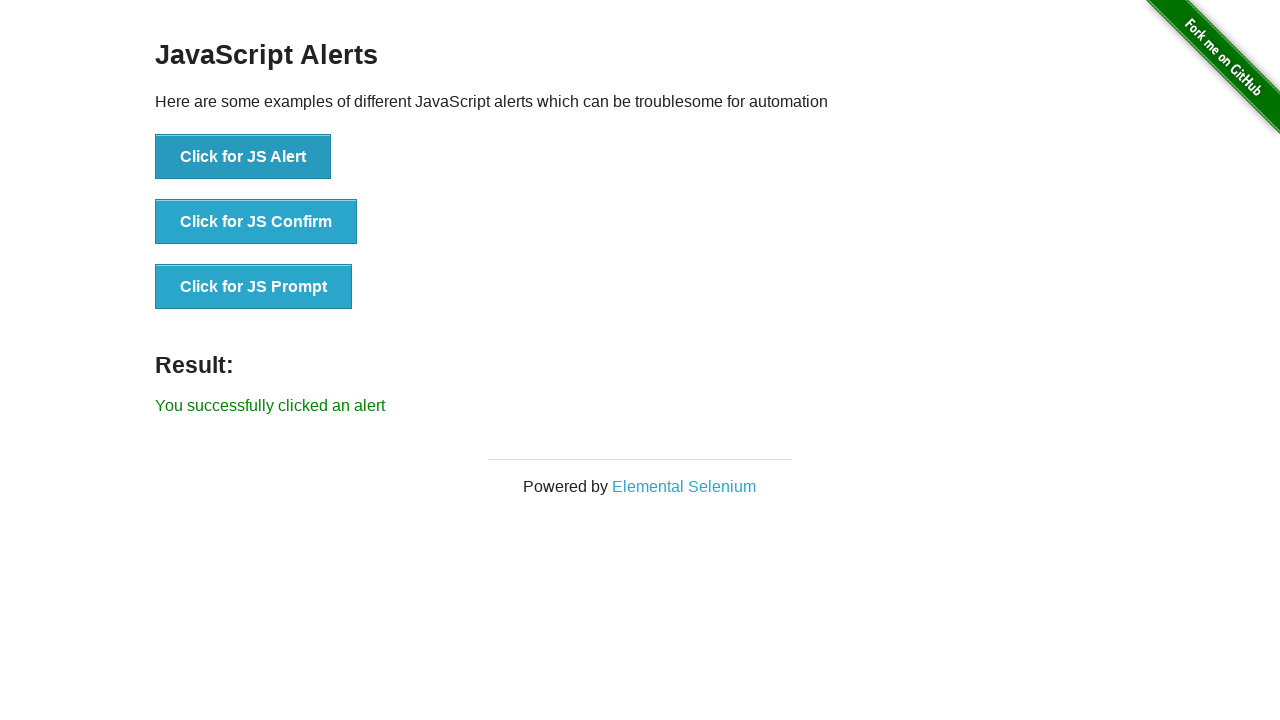

Set up dialog handler to accept alerts
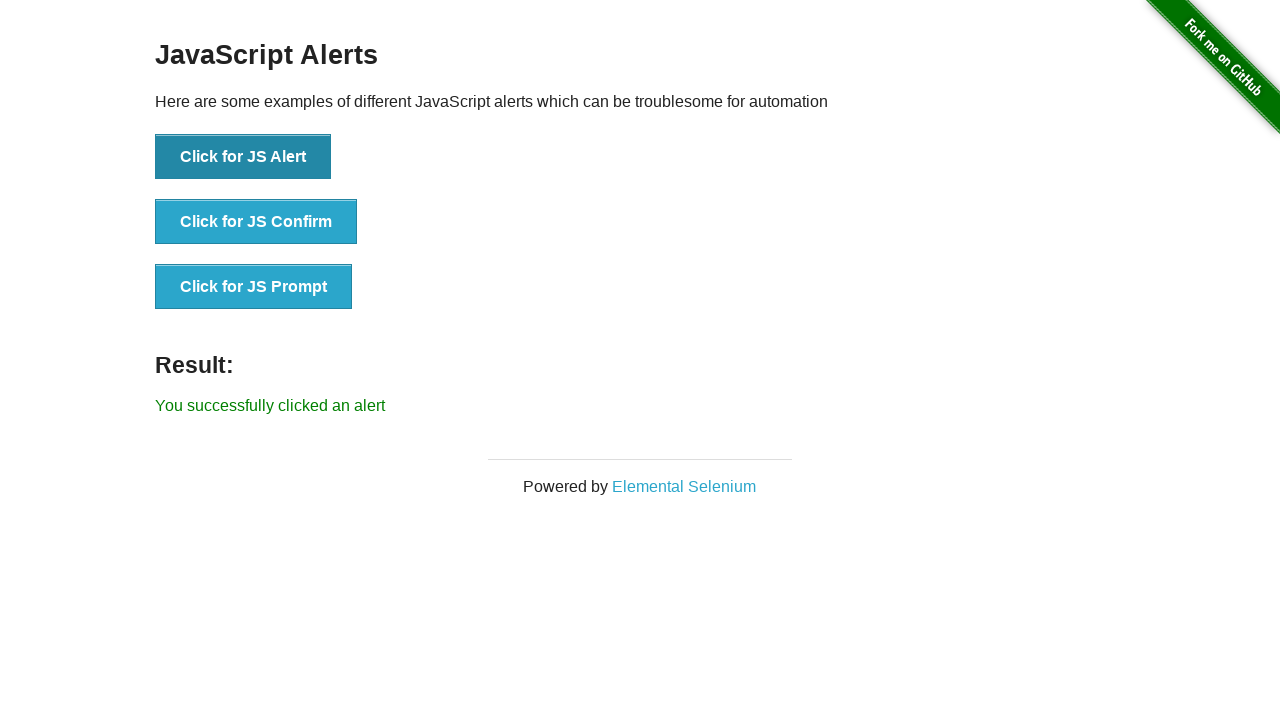

Clicked the alert button again to trigger alert with handler active at (243, 157) on ul > li:nth-child(1) > button
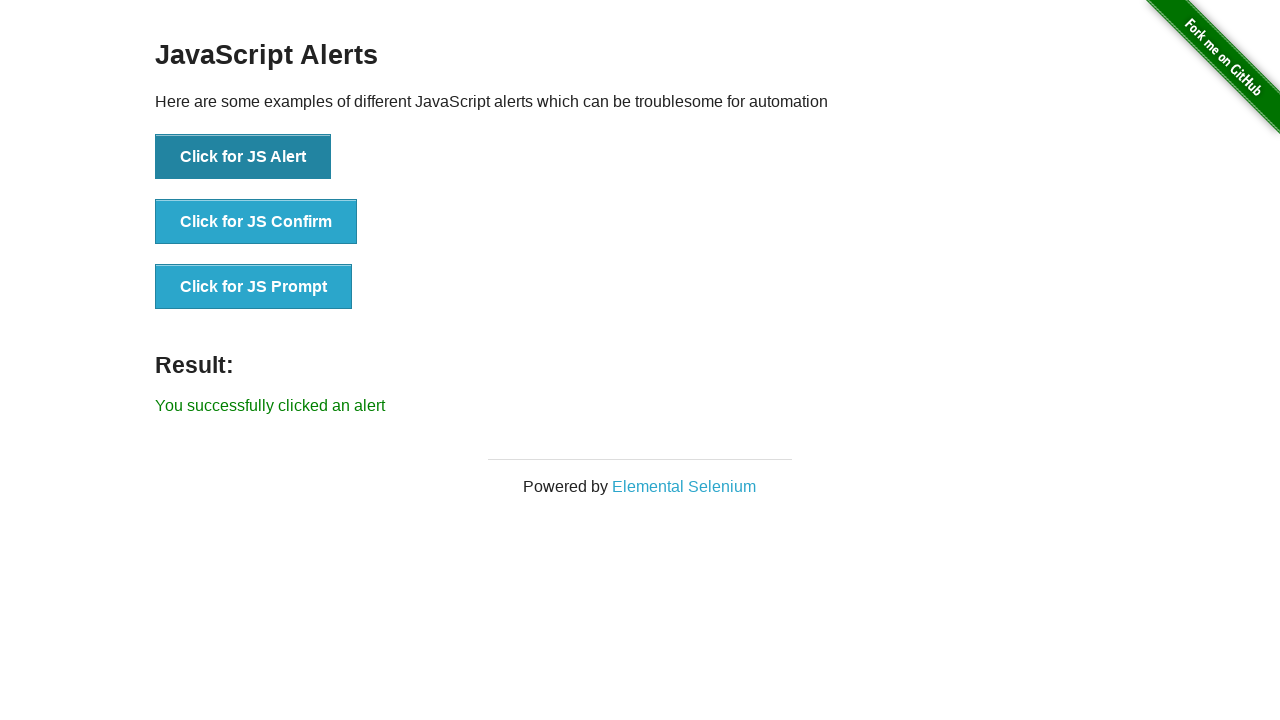

Result message element loaded
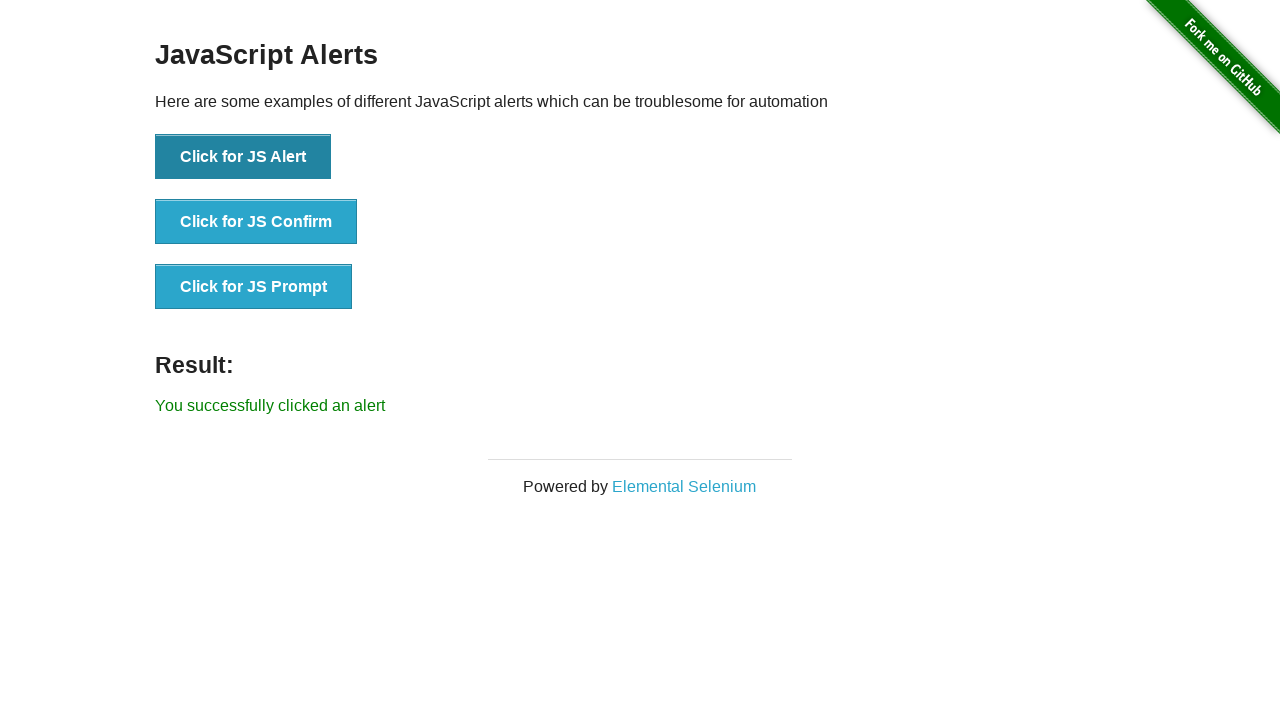

Retrieved result text: 'You successfully clicked an alert'
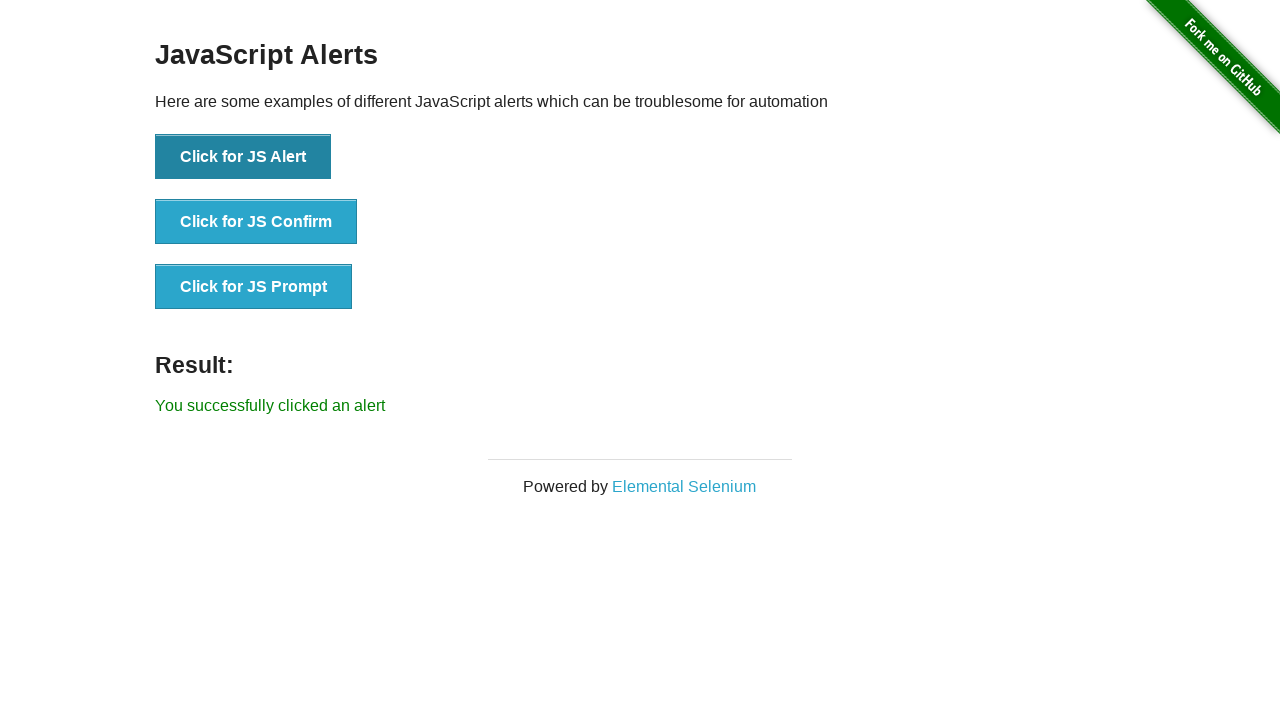

Verified result message displays 'You successfully clicked an alert'
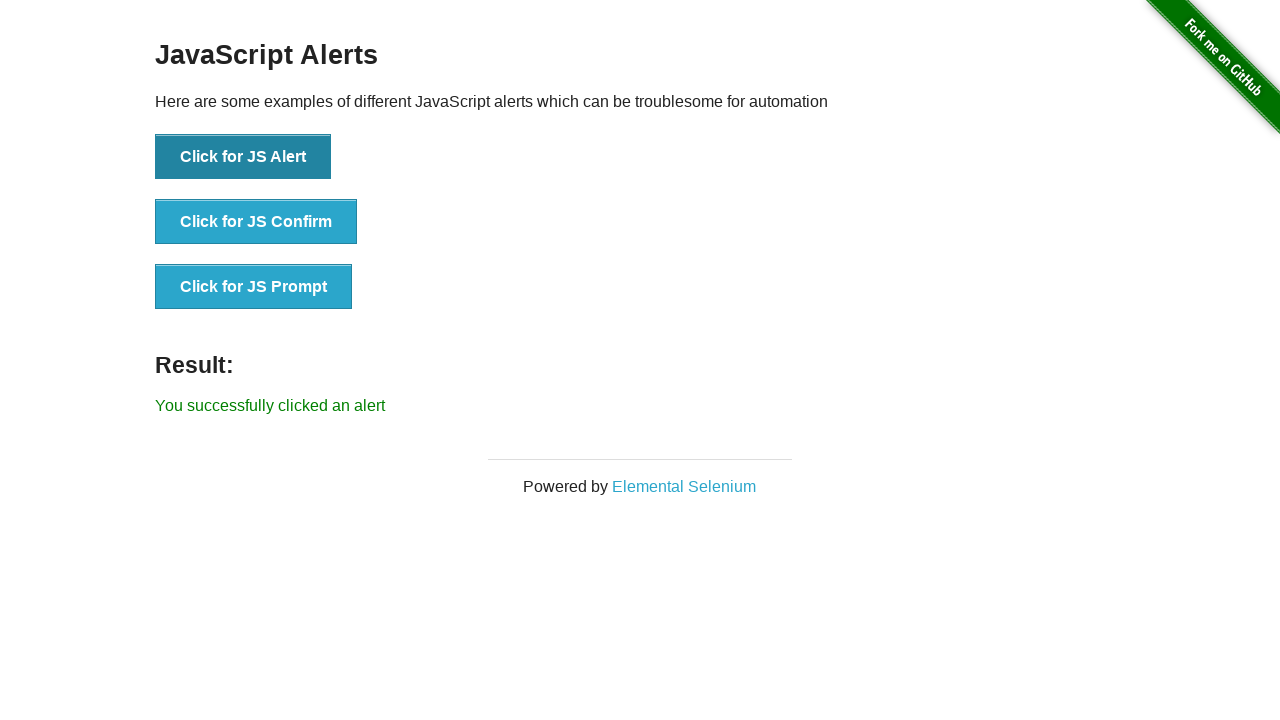

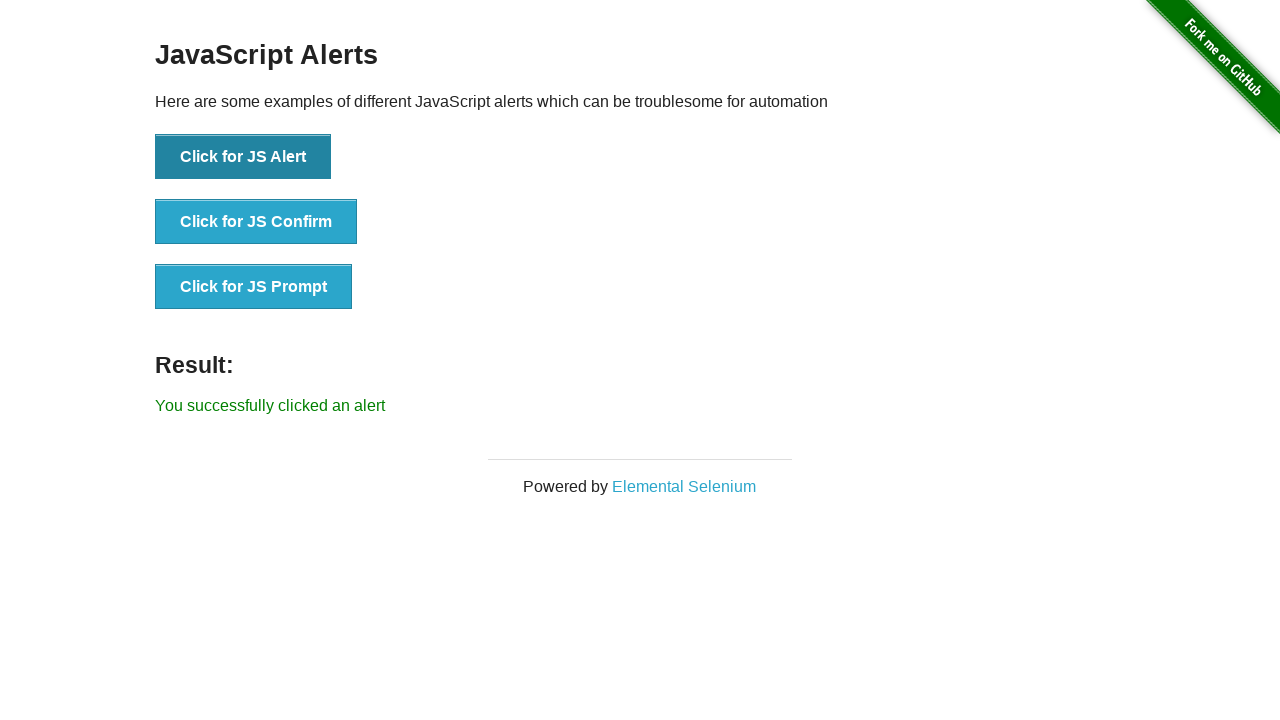